Tests marking individual items as complete using checkboxes

Starting URL: https://demo.playwright.dev/todomvc

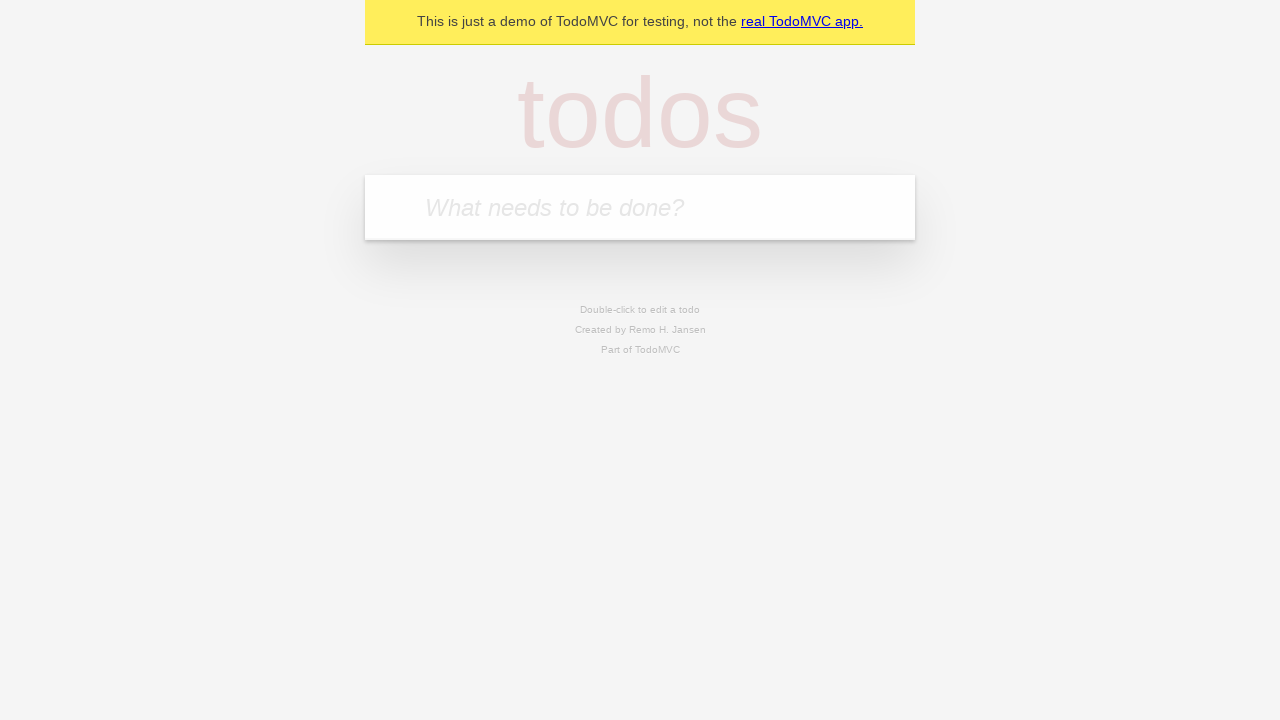

Located the 'What needs to be done?' input field
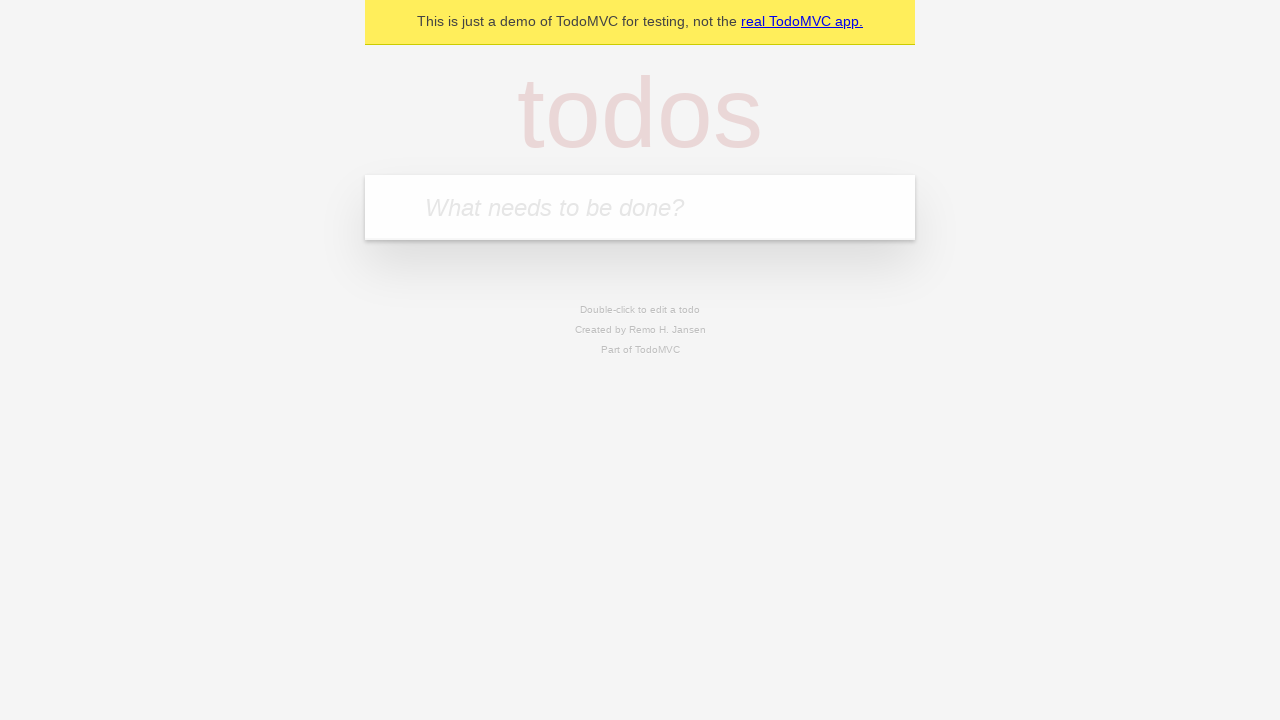

Filled input field with 'buy some cheese' on internal:attr=[placeholder="What needs to be done?"i]
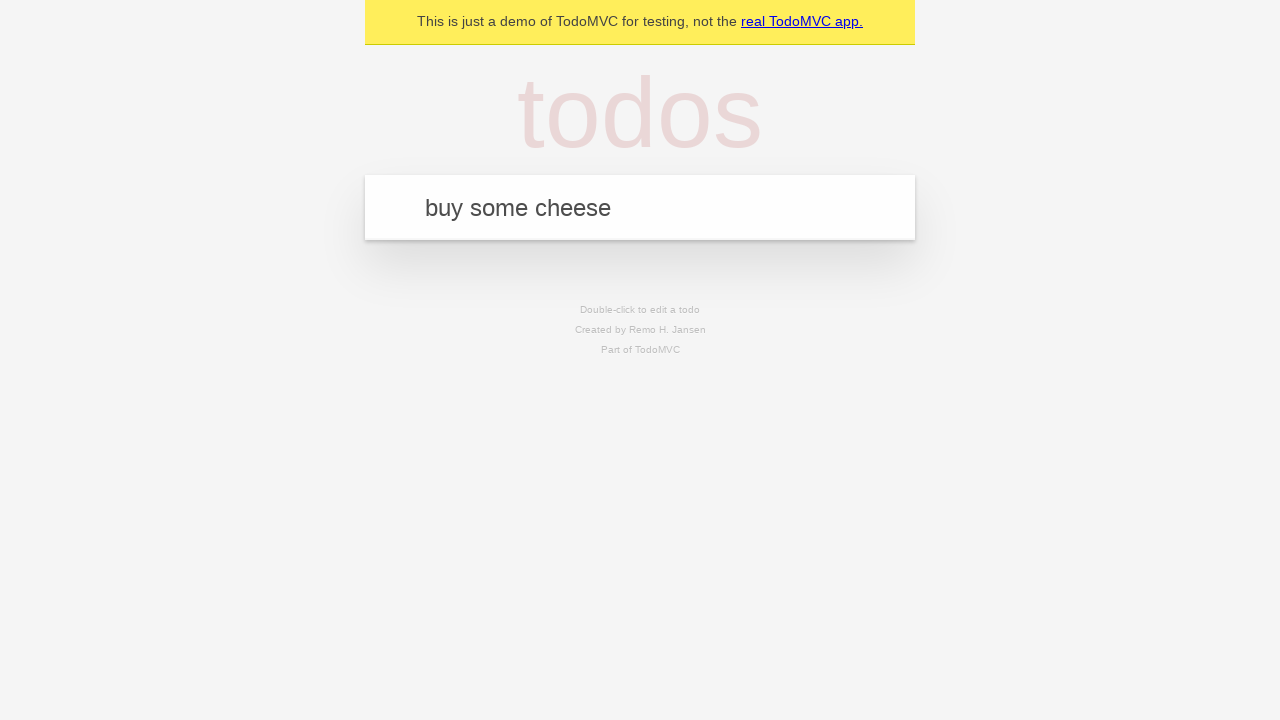

Pressed Enter to create first todo item on internal:attr=[placeholder="What needs to be done?"i]
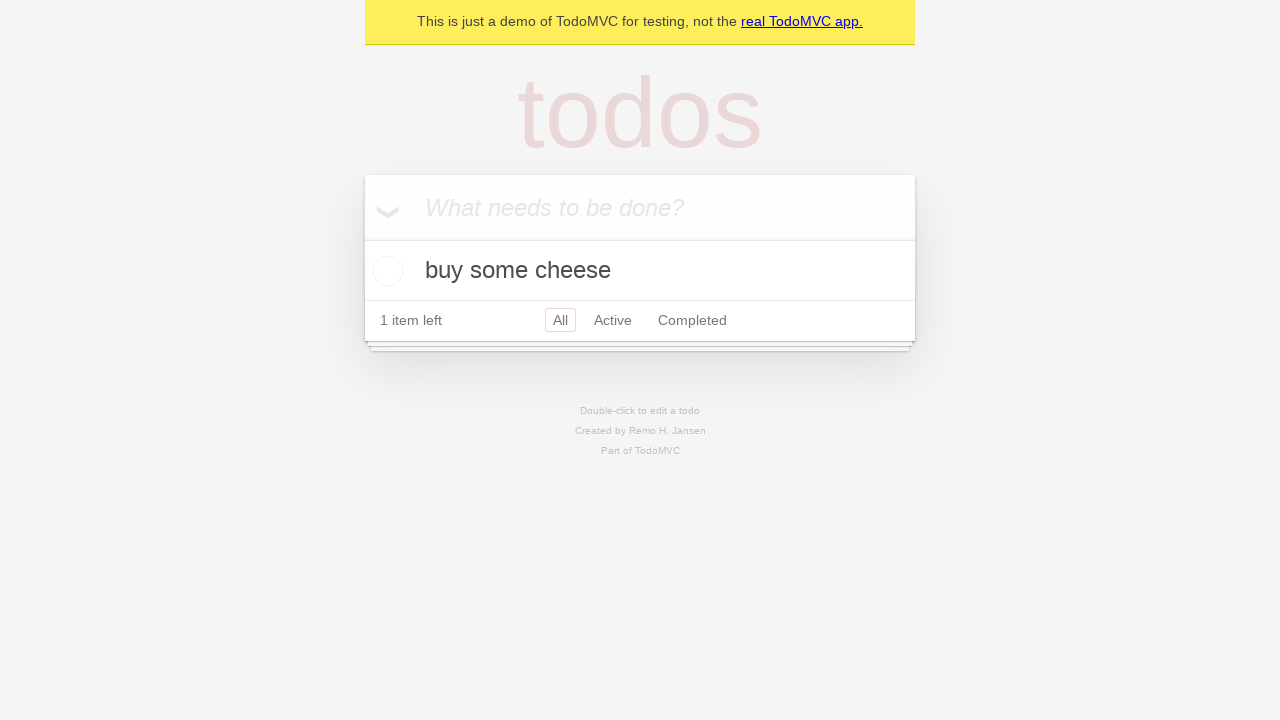

Filled input field with 'feed the cat' on internal:attr=[placeholder="What needs to be done?"i]
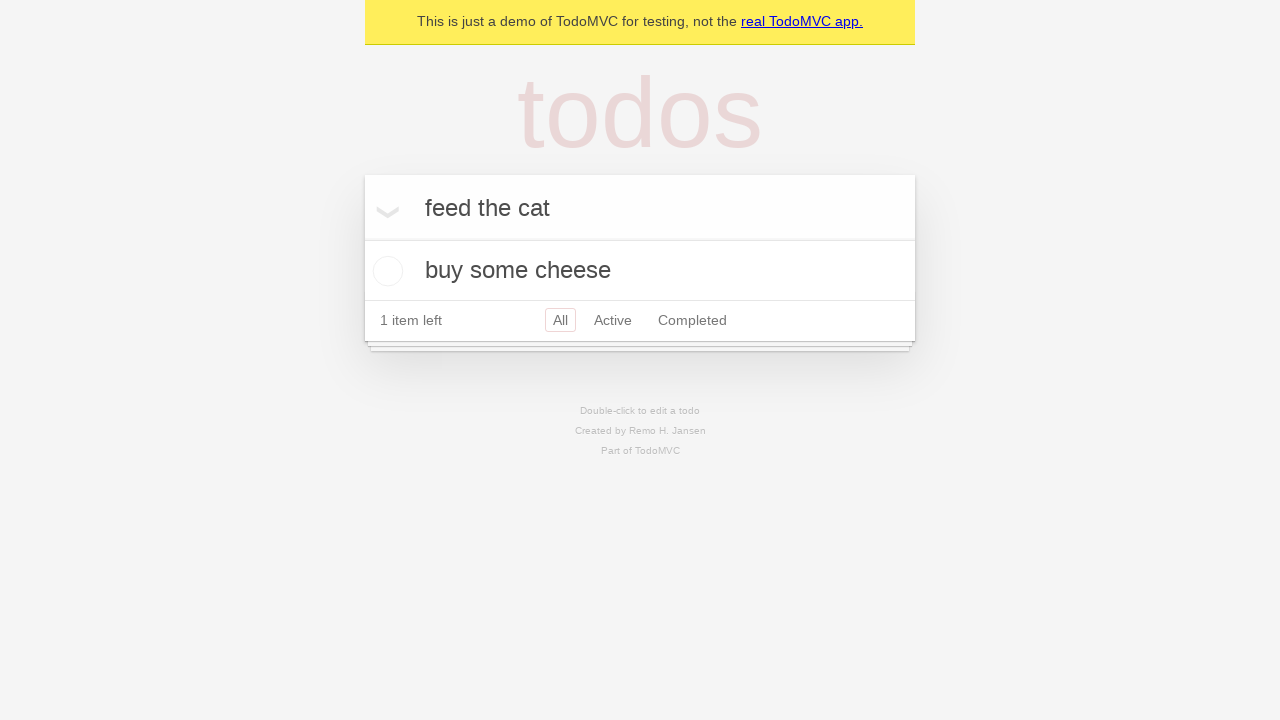

Pressed Enter to create second todo item on internal:attr=[placeholder="What needs to be done?"i]
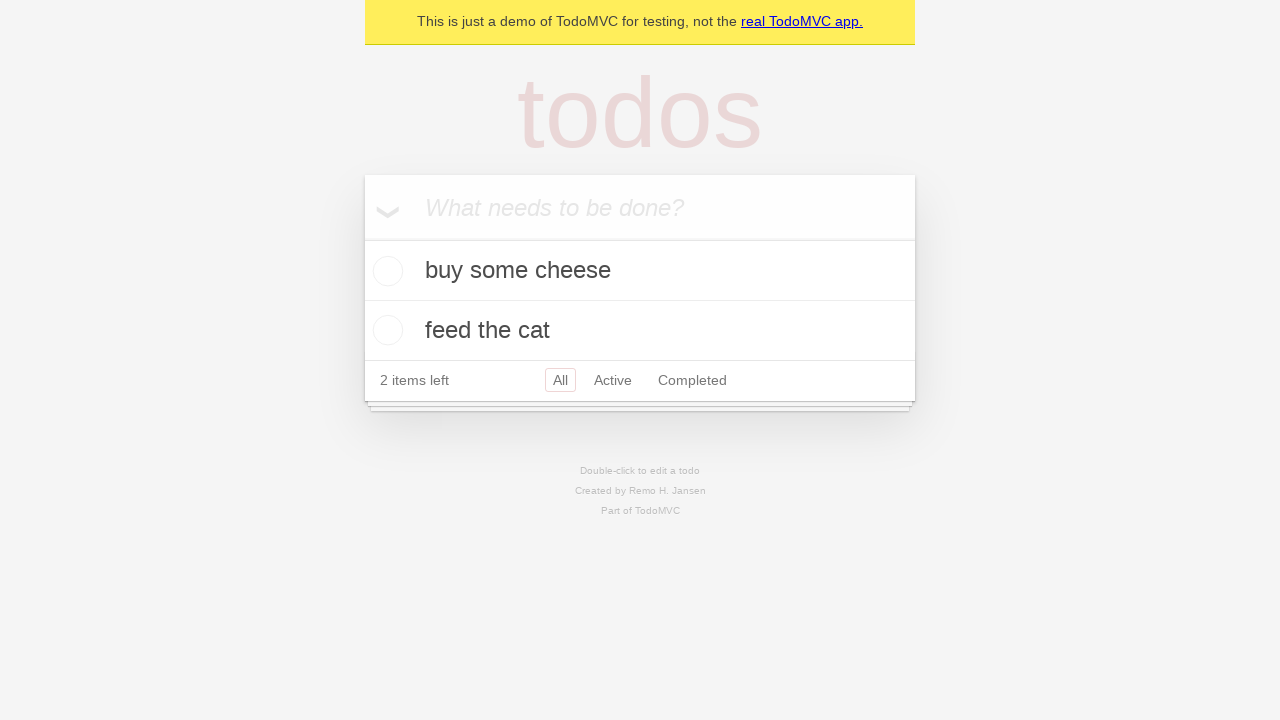

Located first todo item
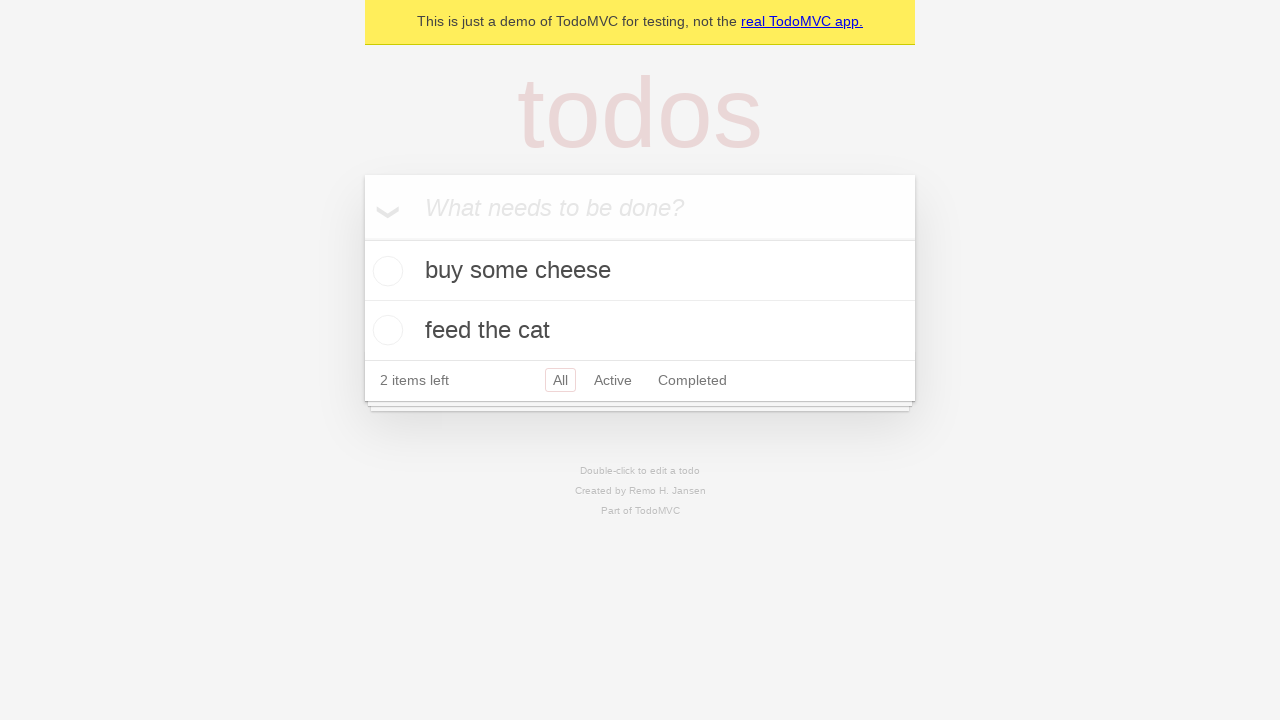

Marked first todo item as complete by checking its checkbox at (385, 271) on internal:testid=[data-testid="todo-item"s] >> nth=0 >> internal:role=checkbox
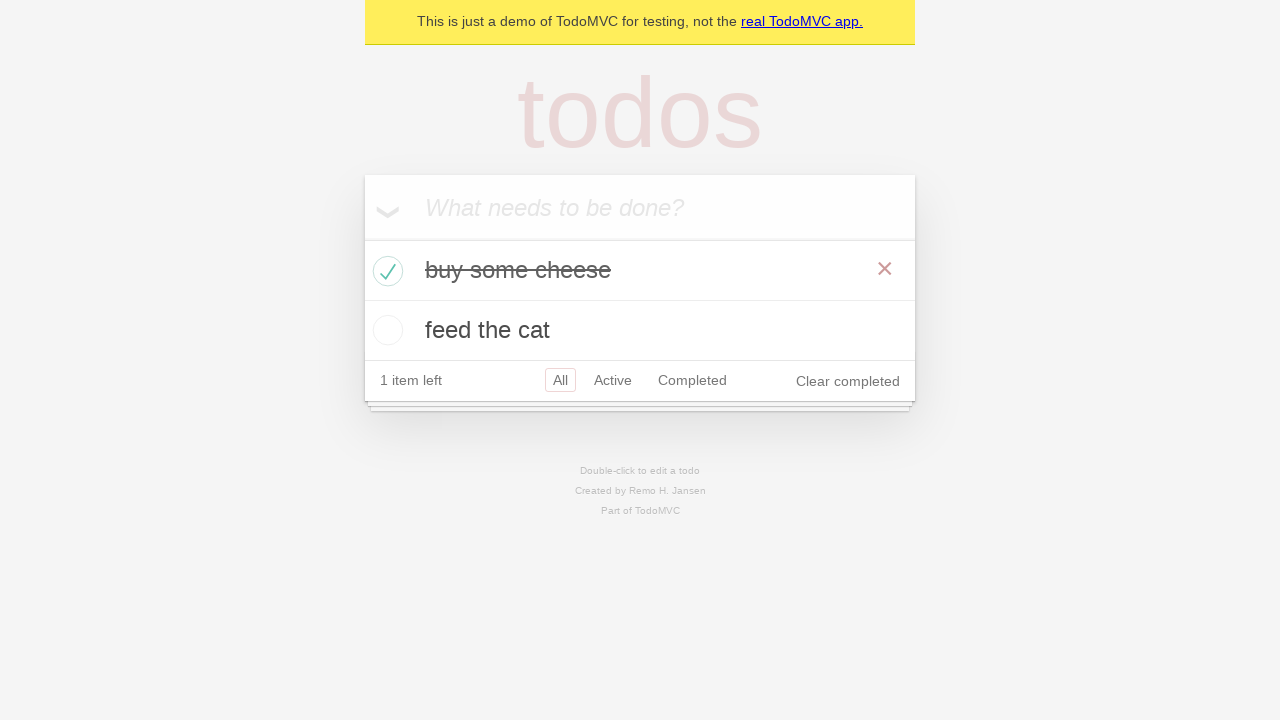

Located second todo item
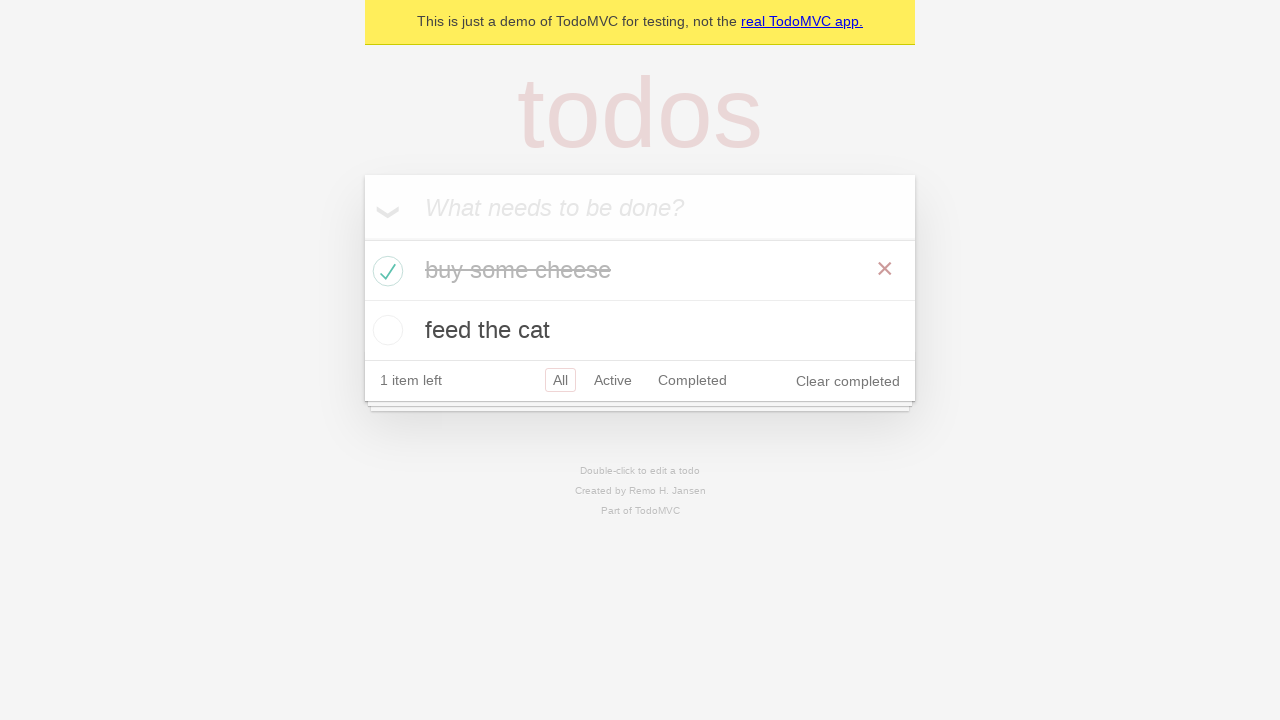

Marked second todo item as complete by checking its checkbox at (385, 330) on internal:testid=[data-testid="todo-item"s] >> nth=1 >> internal:role=checkbox
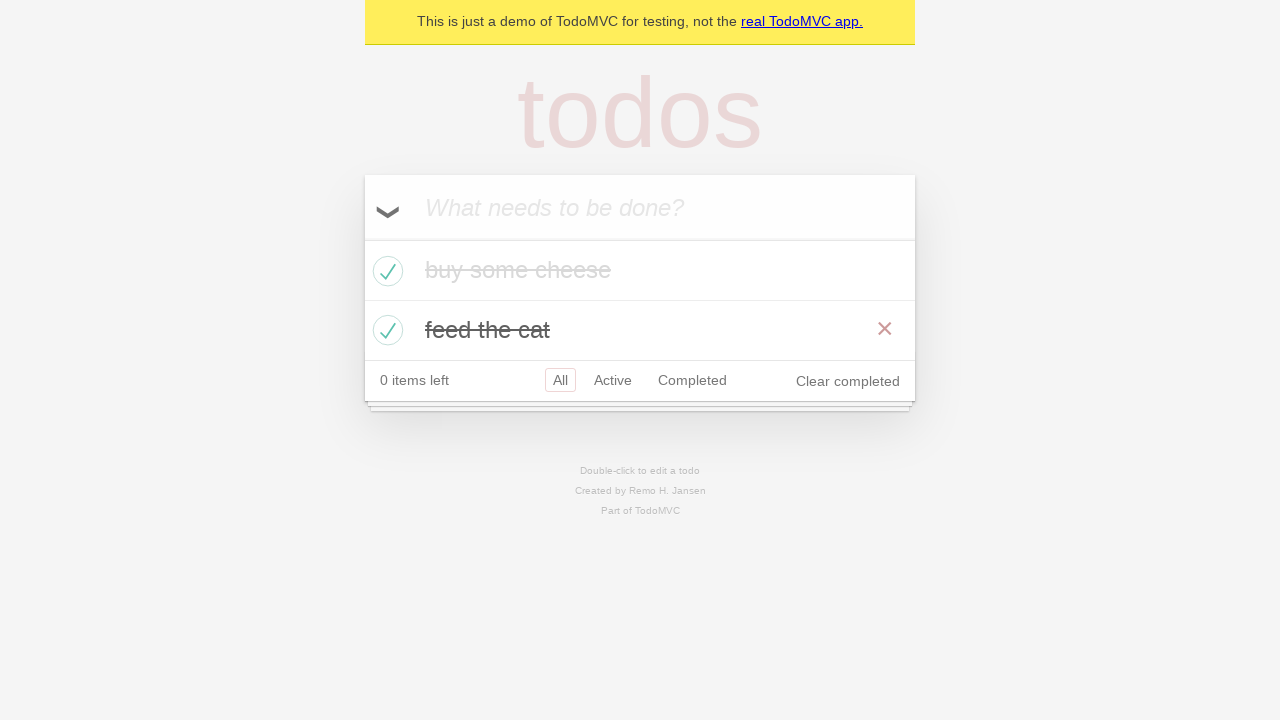

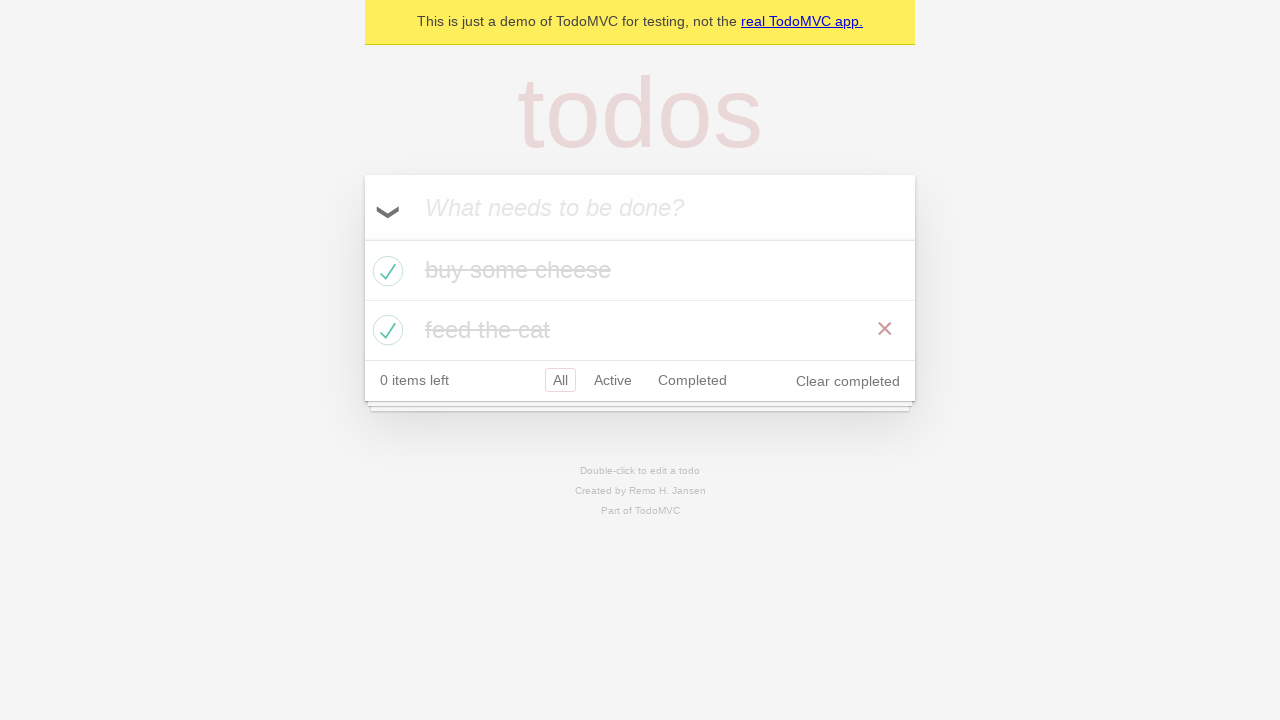